Navigates to Pandora.com homepage and verifies the page title matches the expected value

Starting URL: http://www.pandora.com/

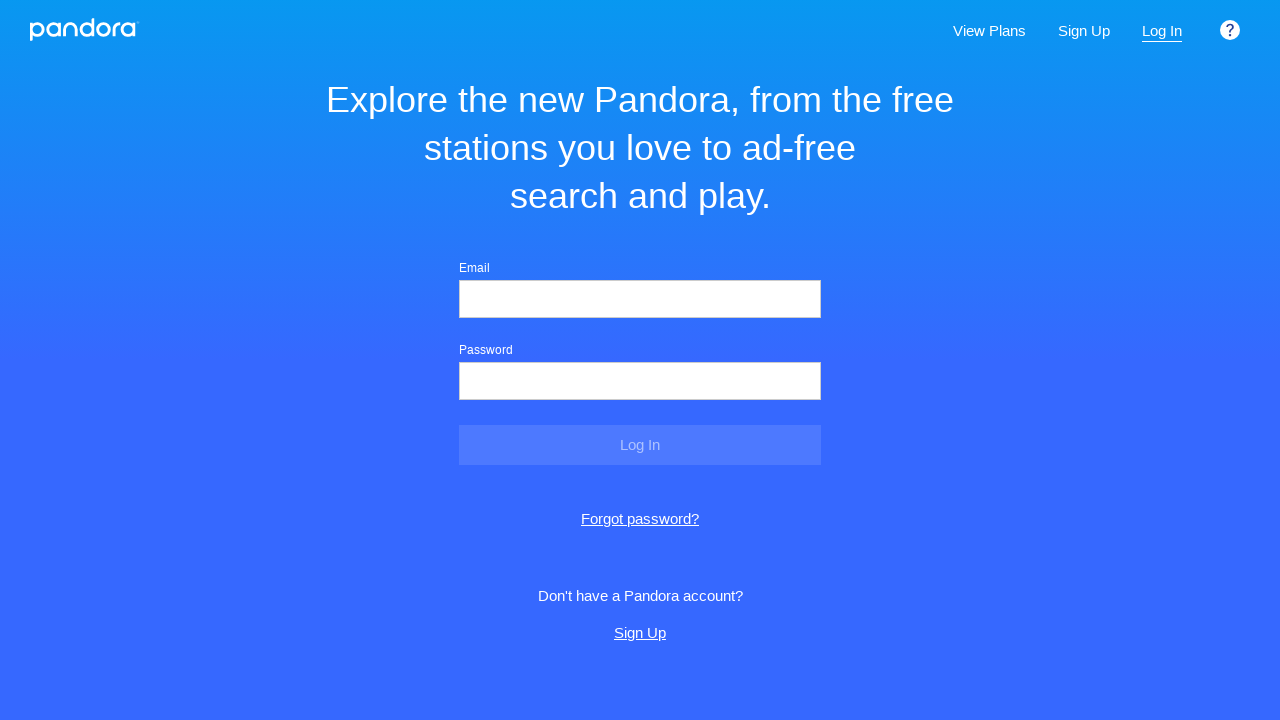

Navigated to Pandora.com homepage
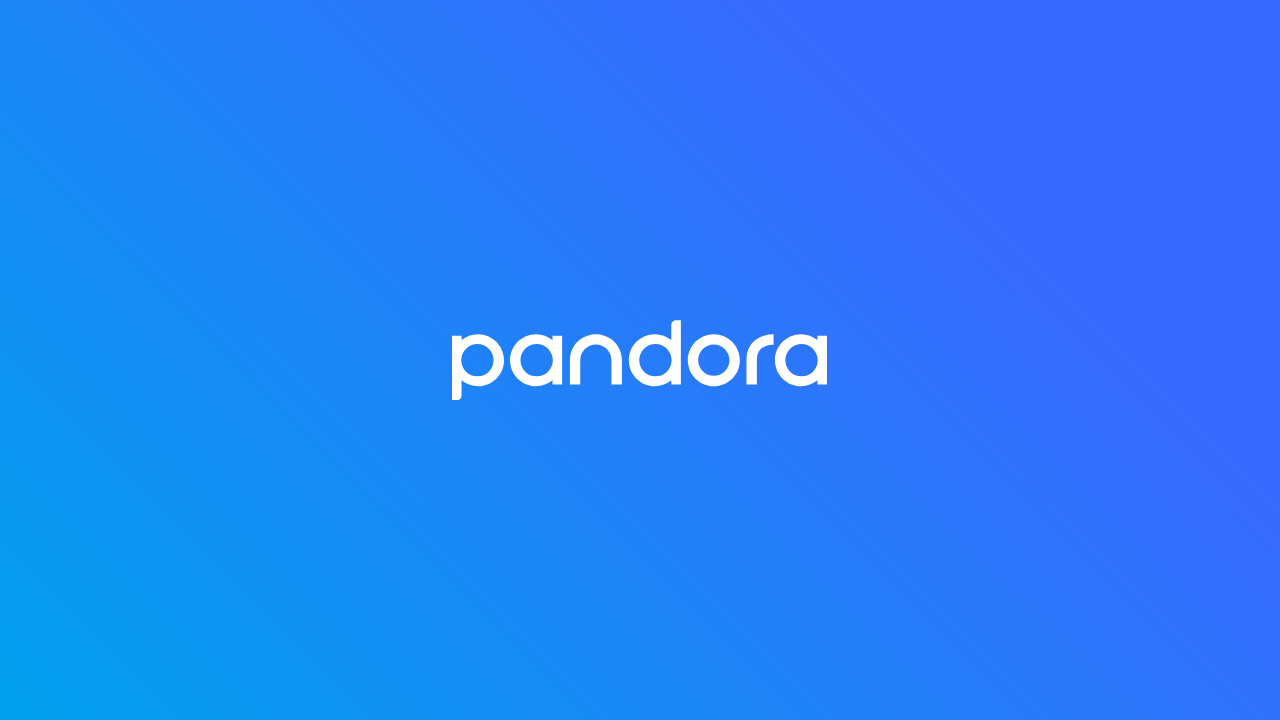

Page loaded and DOM content ready
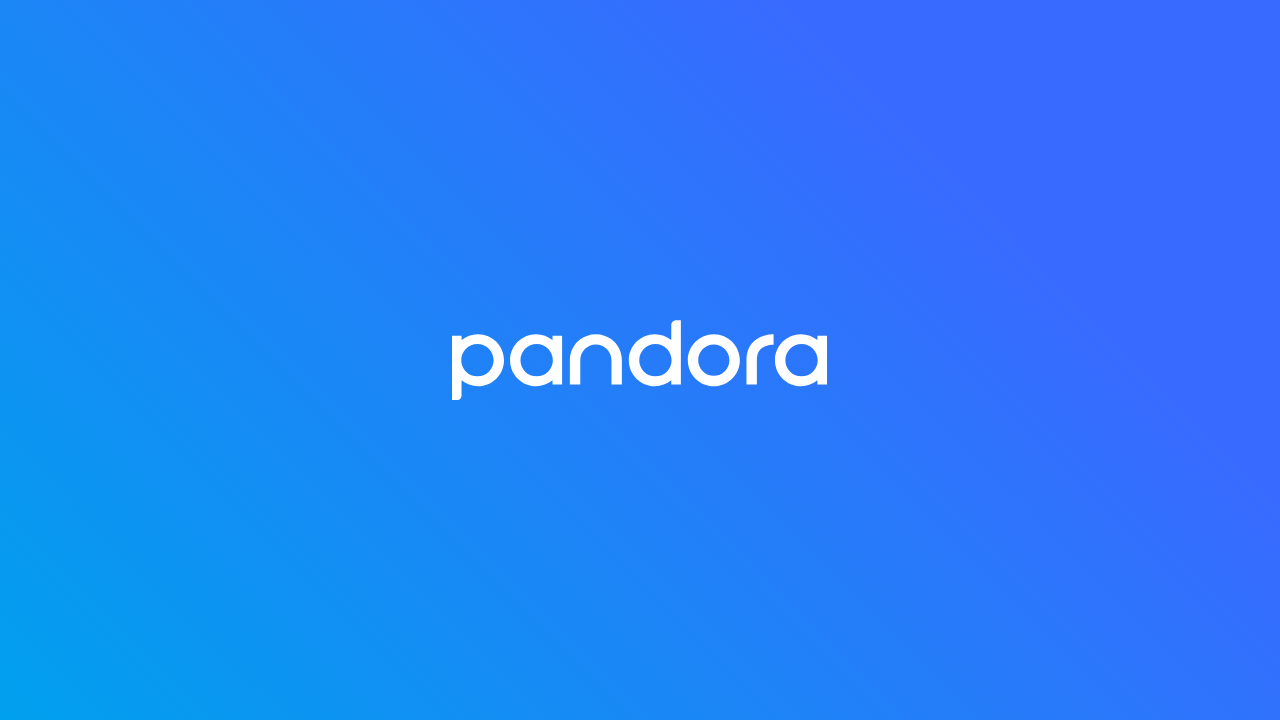

Verified page title contains 'Pandora'
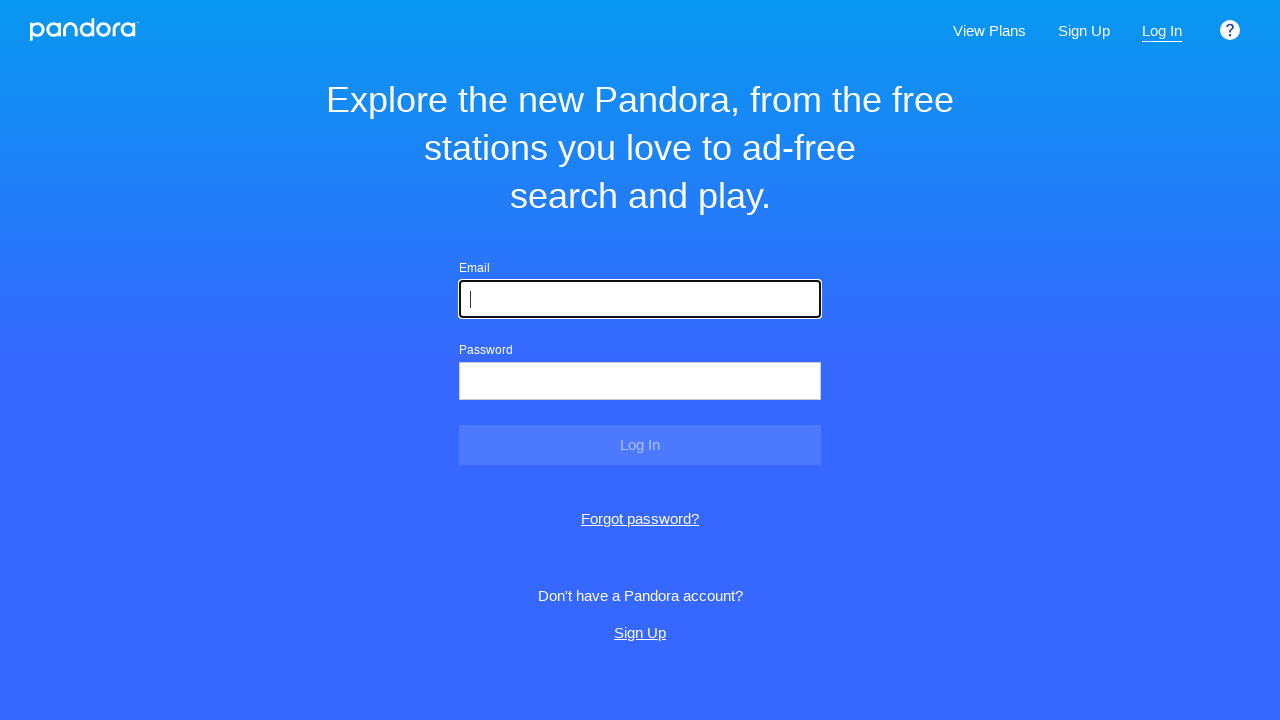

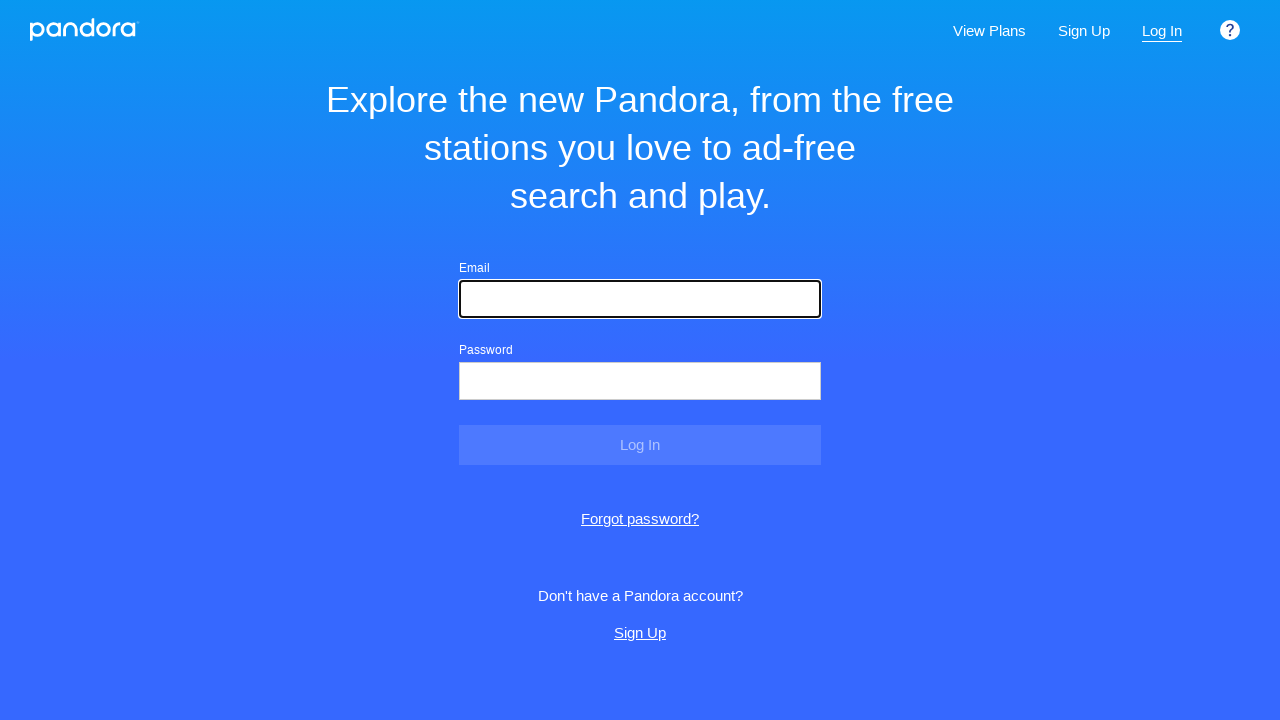